Searches for a movie on iyf.tv and verifies whether search results are displayed or a "no results" message appears.

Starting URL: https://www.iyf.tv/search/%E5%A4%A9%E7%A9%BA%E4%B9%8B%E5%9F%8E?cid=0,1,3&tag=&label=%E7%94%B5%E5%BD%B1

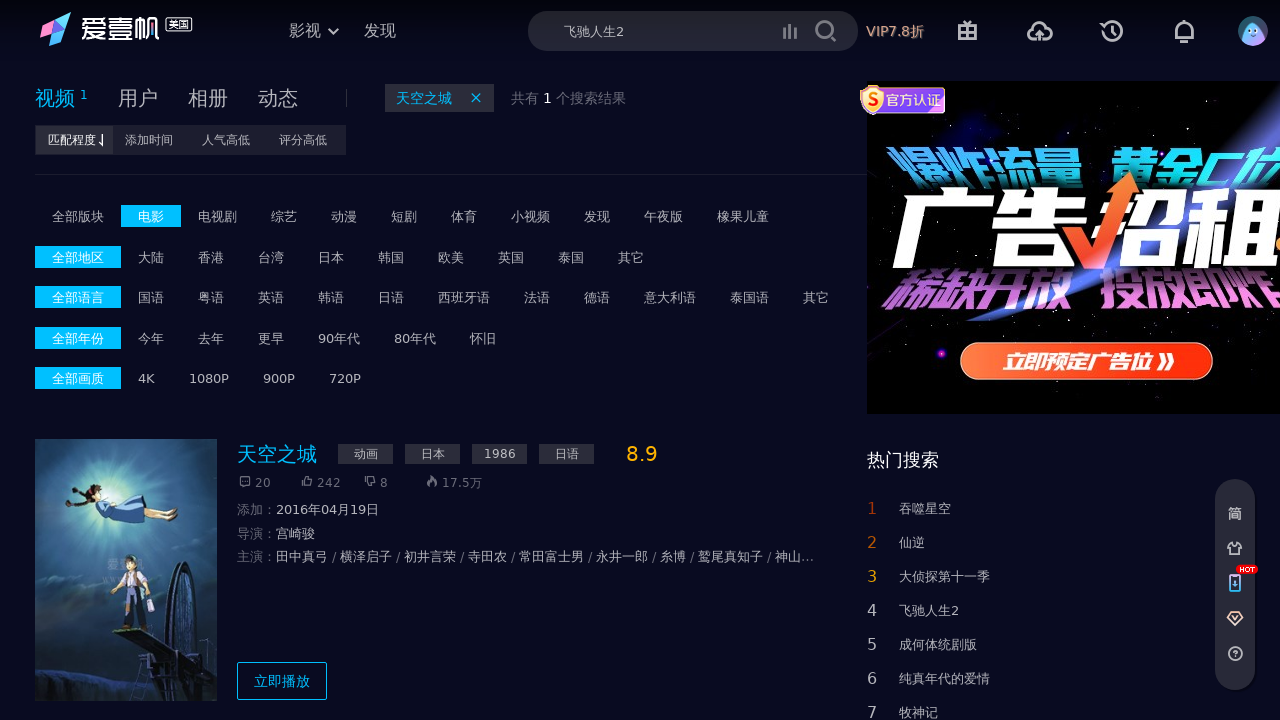

Waited for search results or no-results indicator to load
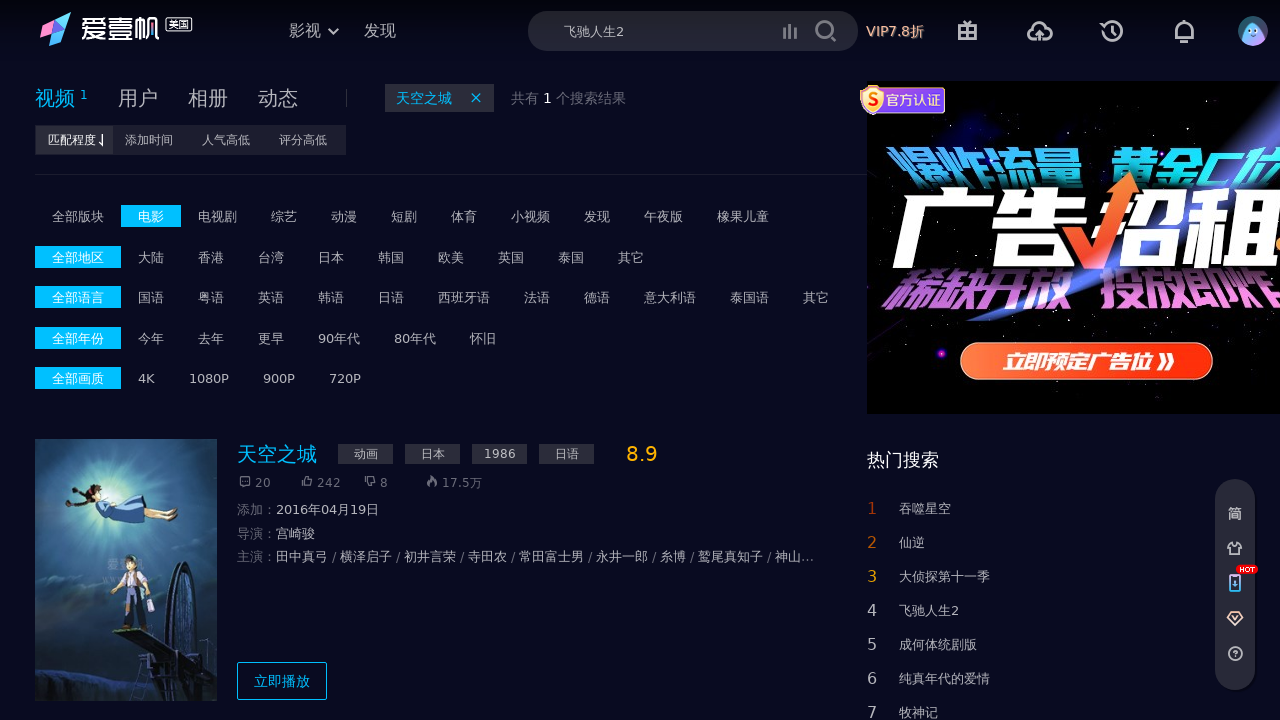

Located video result cards
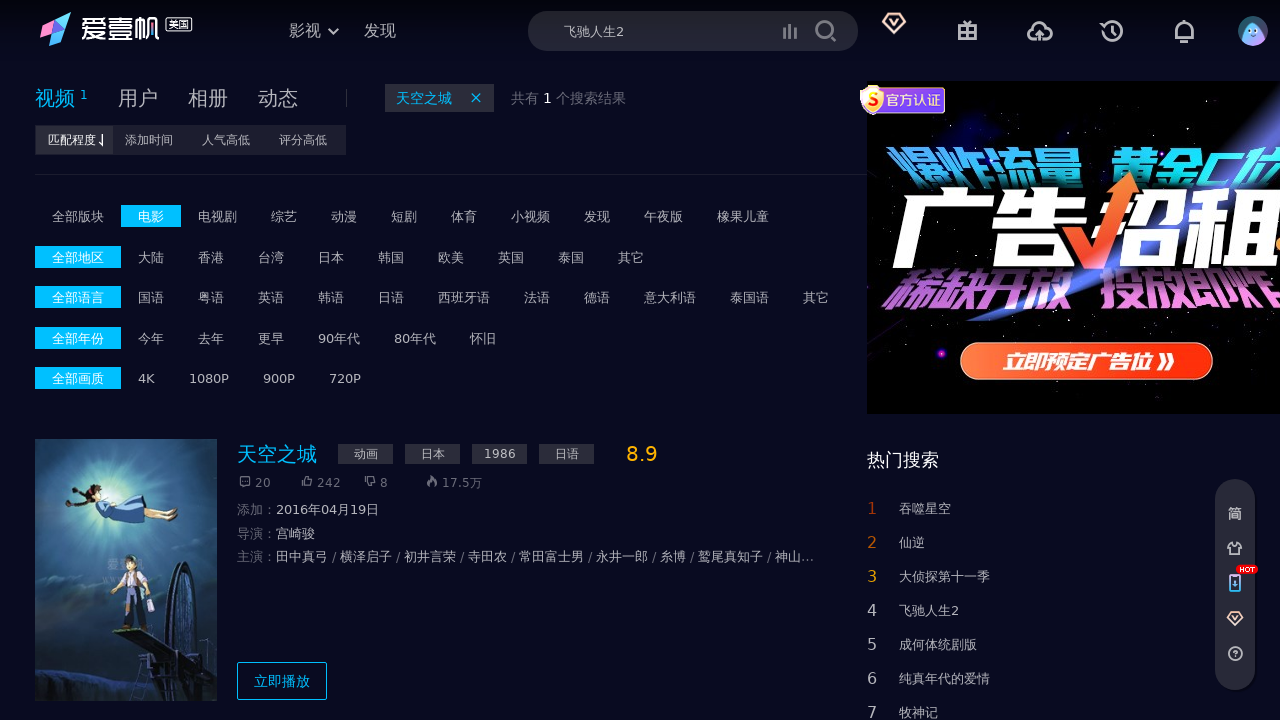

Located no-results indicator
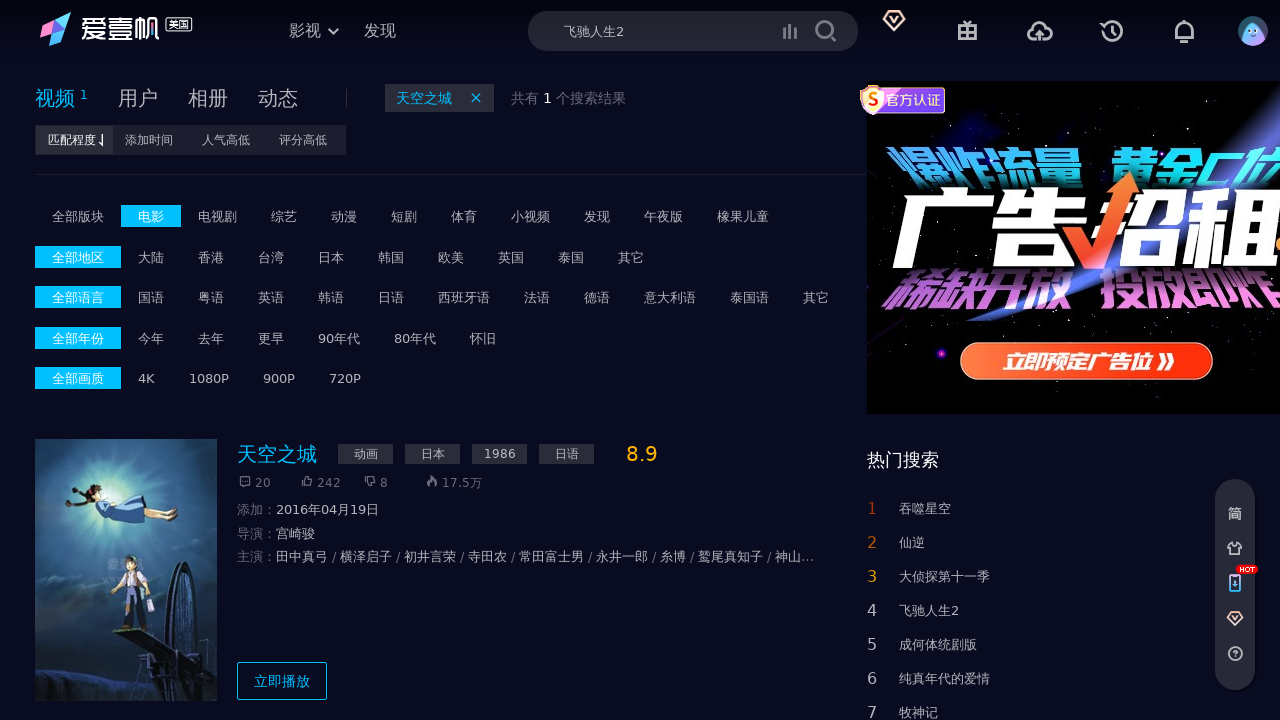

Found 1 video results
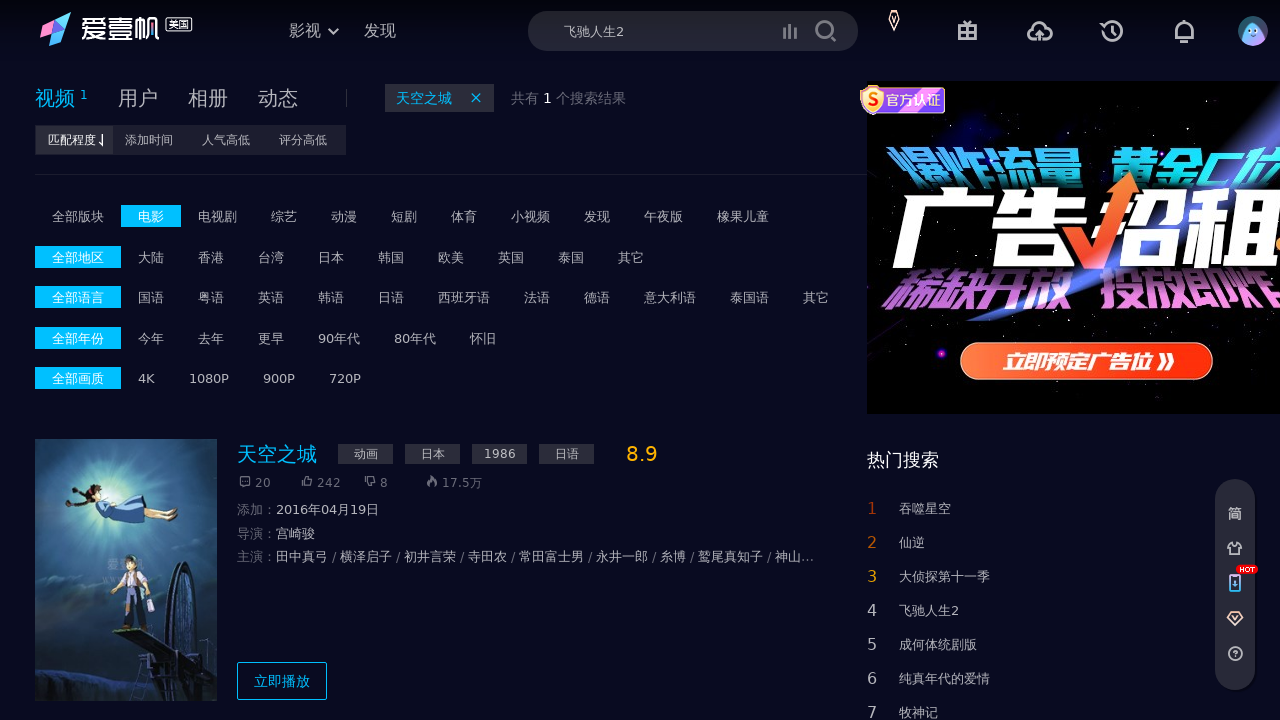

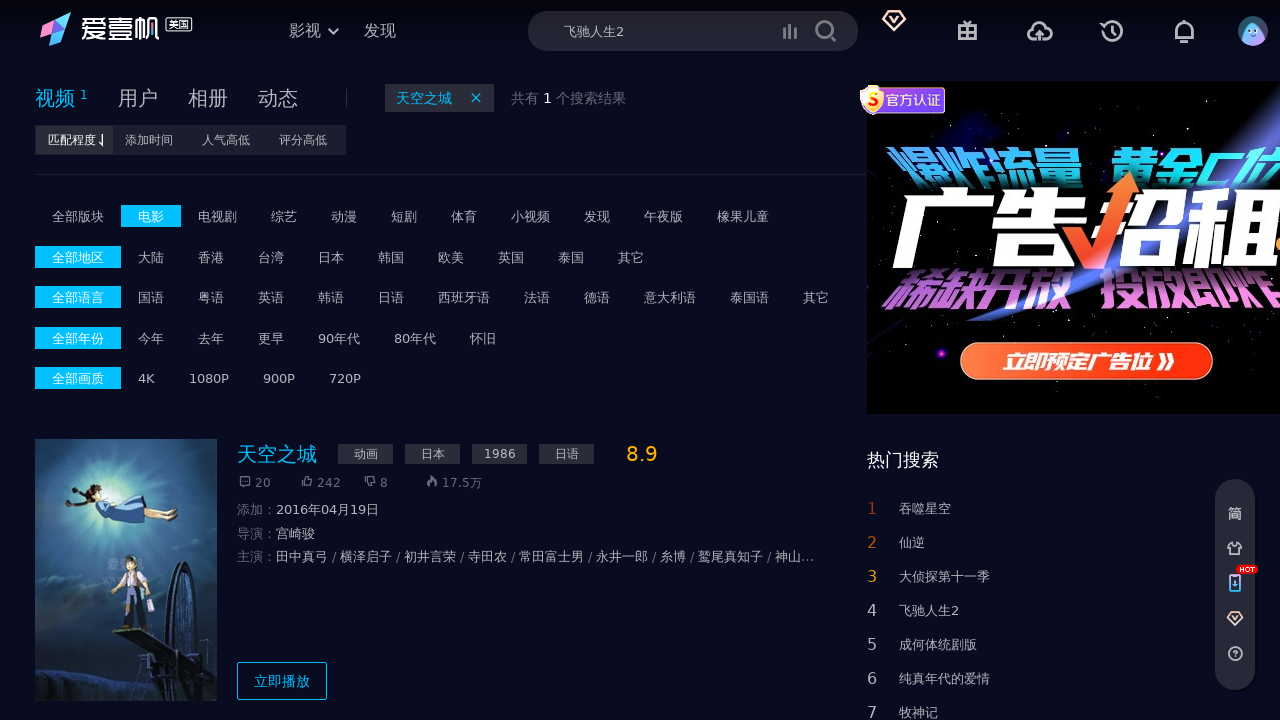